Tests that filter links are highlighted when selected by clicking Active and Completed filters

Starting URL: https://demo.playwright.dev/todomvc

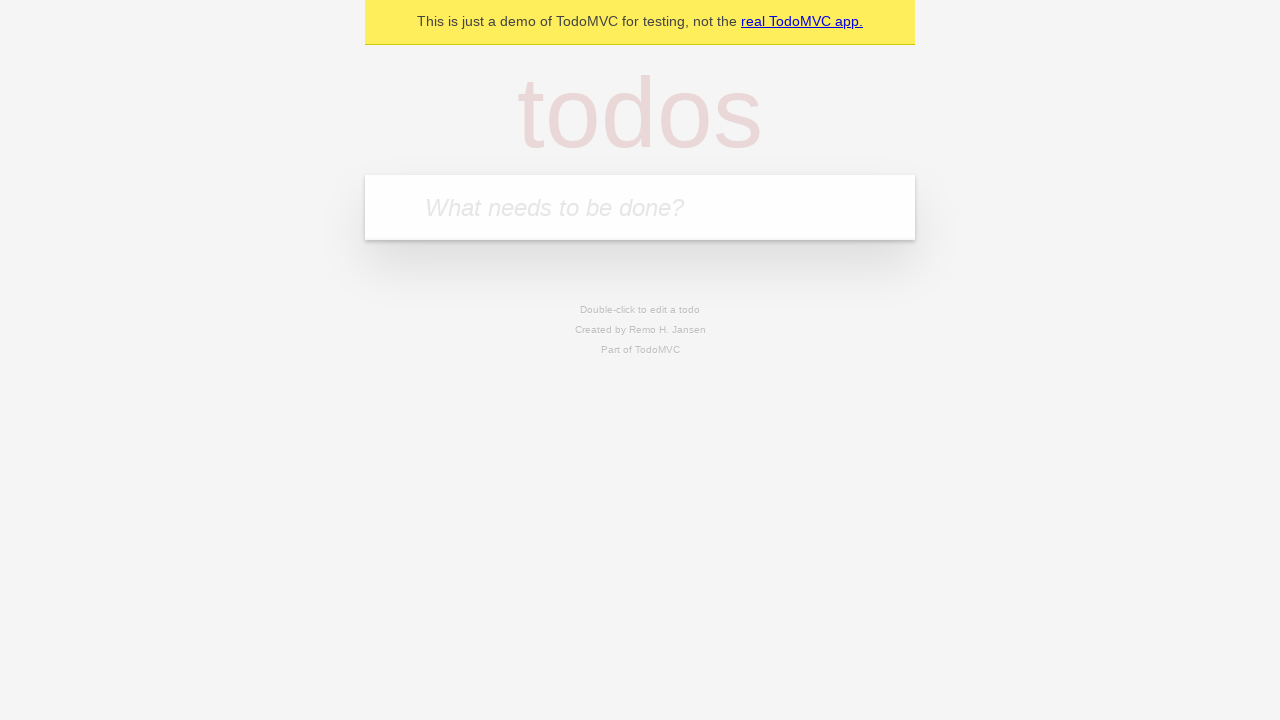

Navigated to TodoMVC demo application
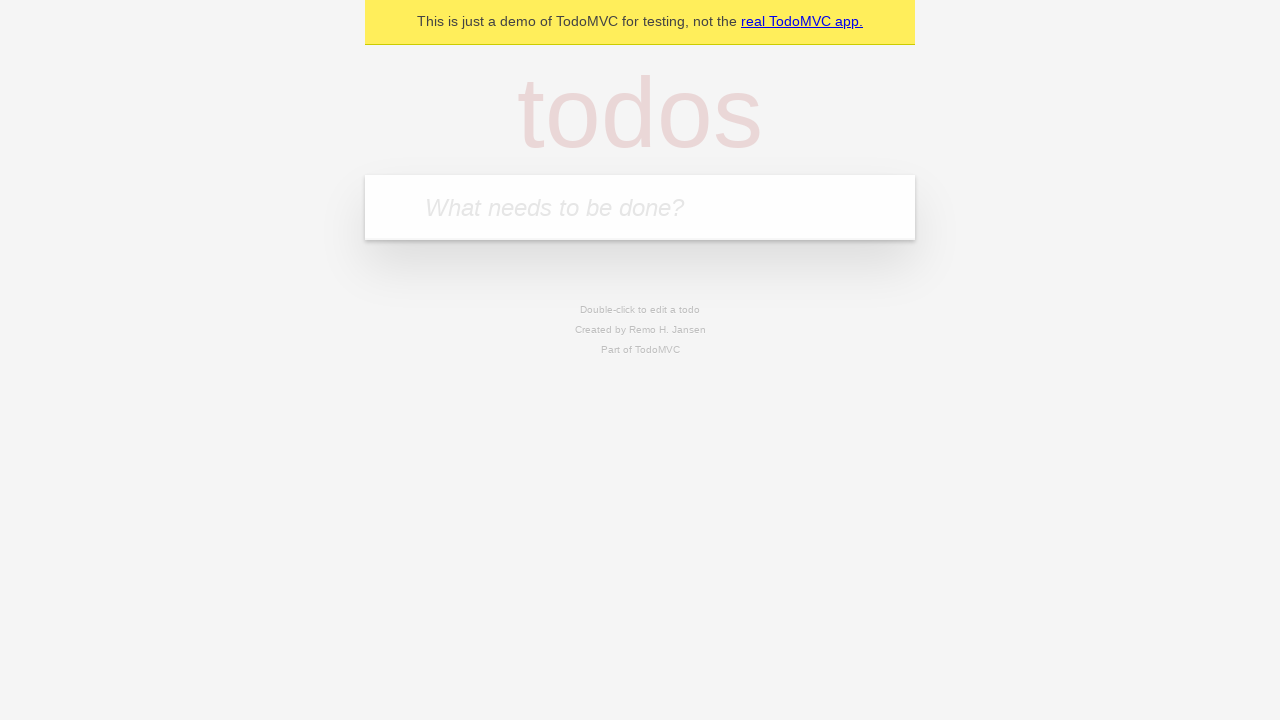

Located the 'What needs to be done?' input field
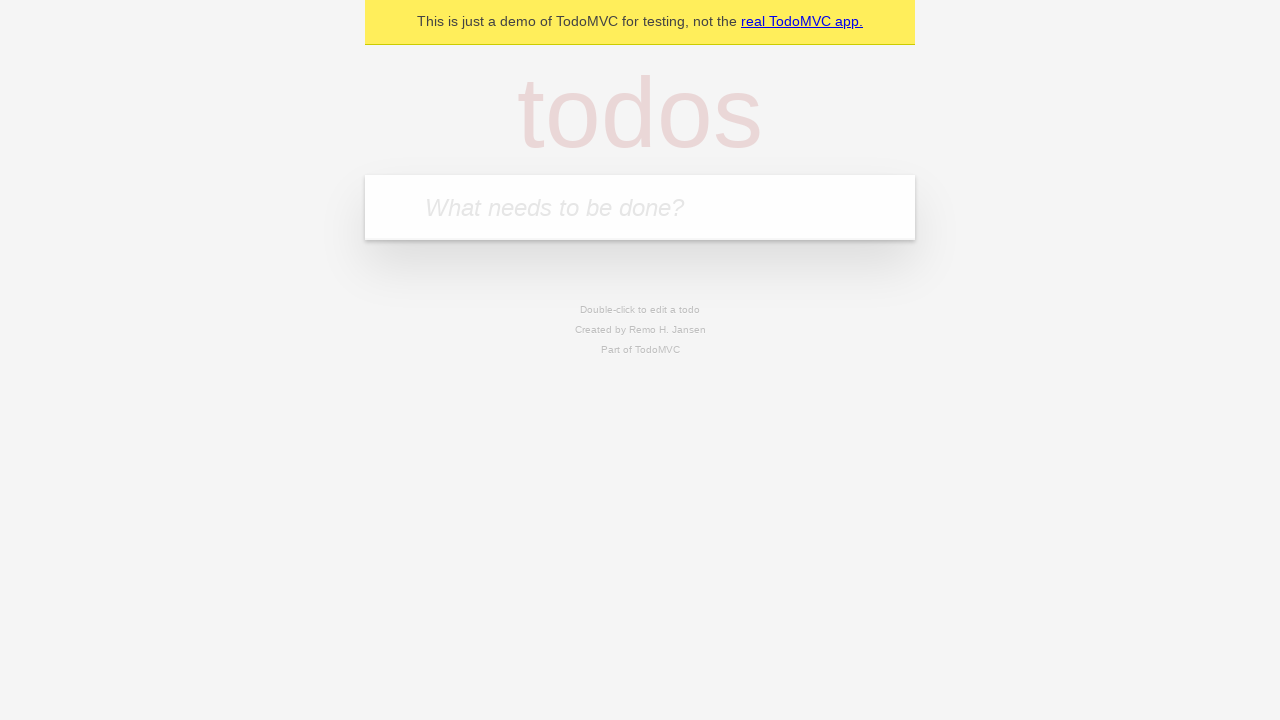

Filled todo input with 'buy some cheese' on internal:attr=[placeholder="What needs to be done?"i]
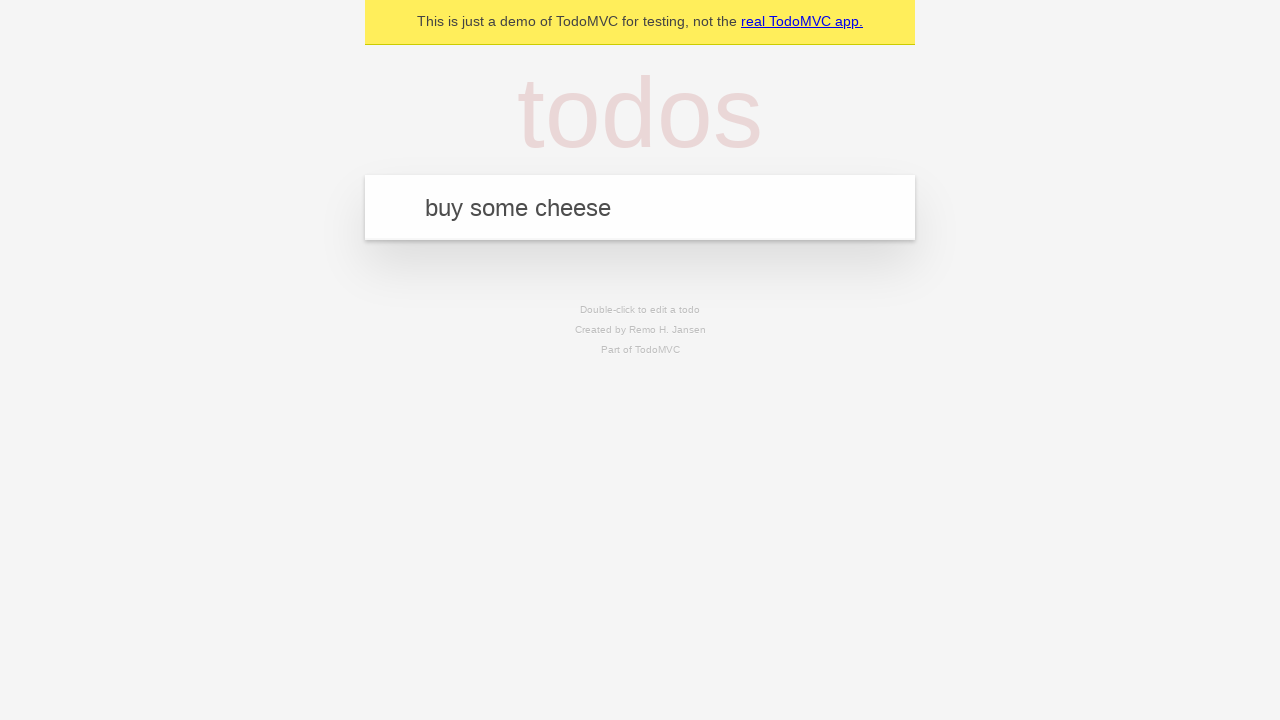

Pressed Enter to create todo 'buy some cheese' on internal:attr=[placeholder="What needs to be done?"i]
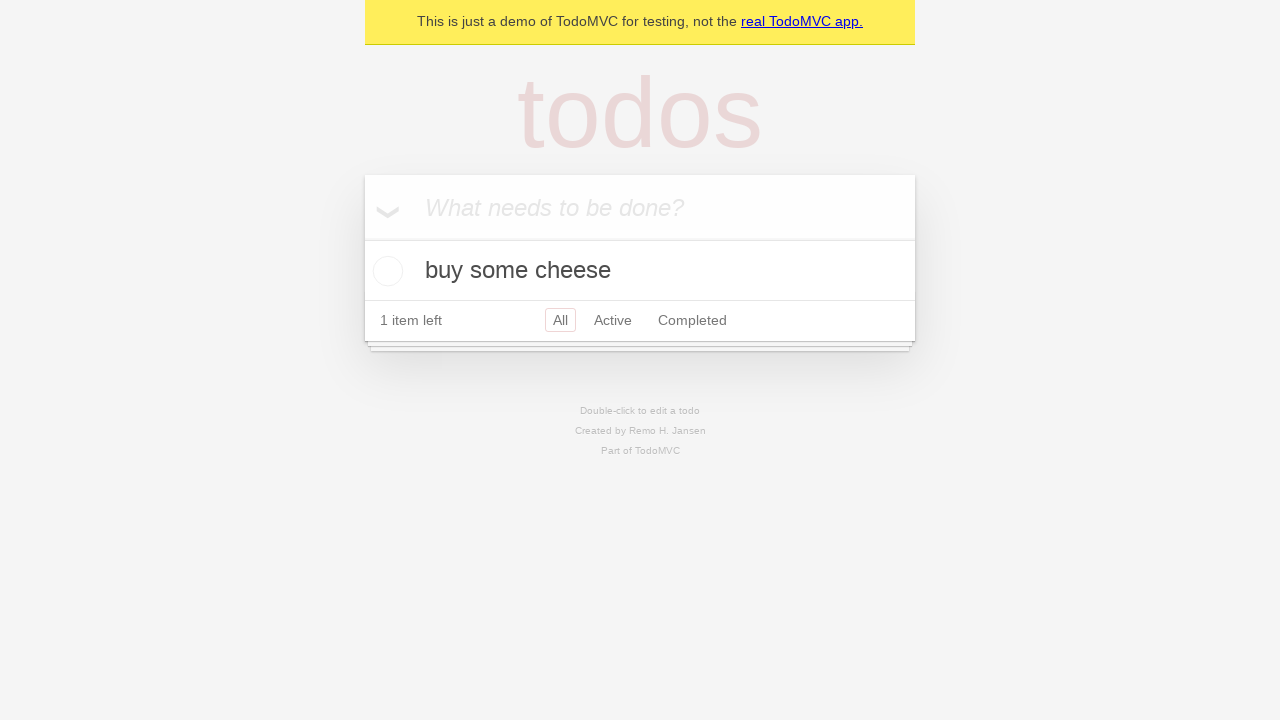

Filled todo input with 'feed the cat' on internal:attr=[placeholder="What needs to be done?"i]
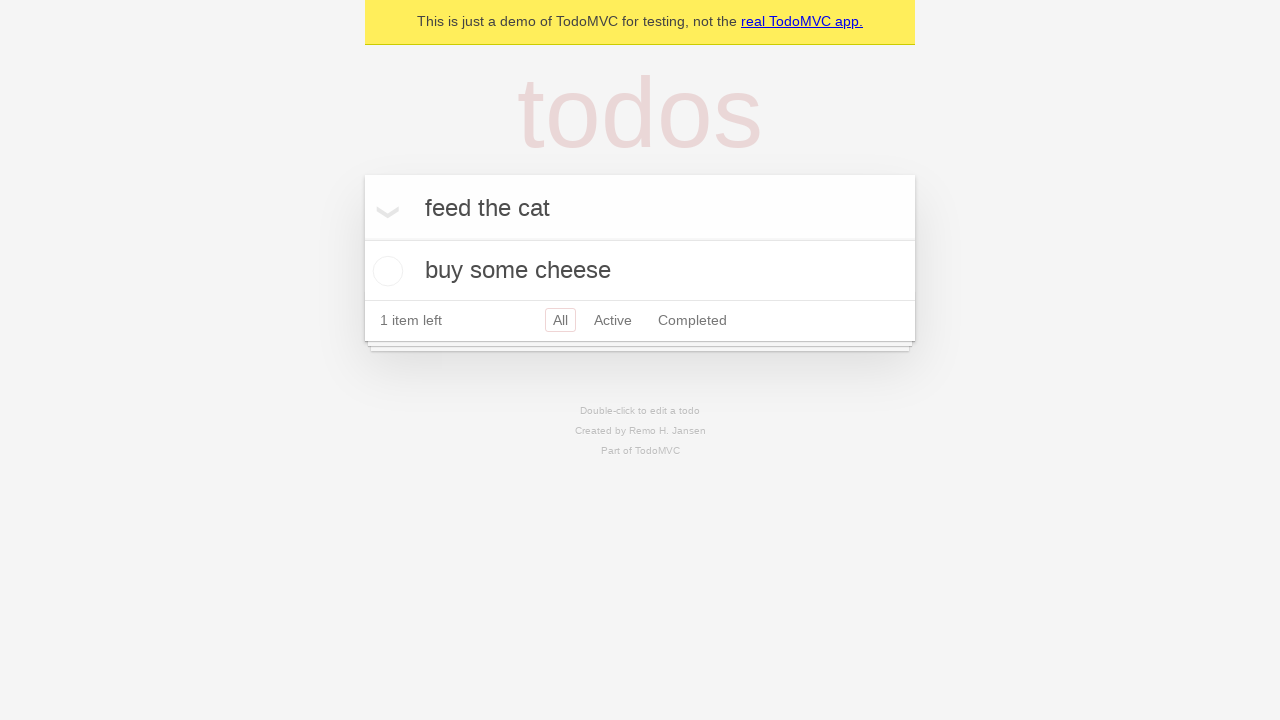

Pressed Enter to create todo 'feed the cat' on internal:attr=[placeholder="What needs to be done?"i]
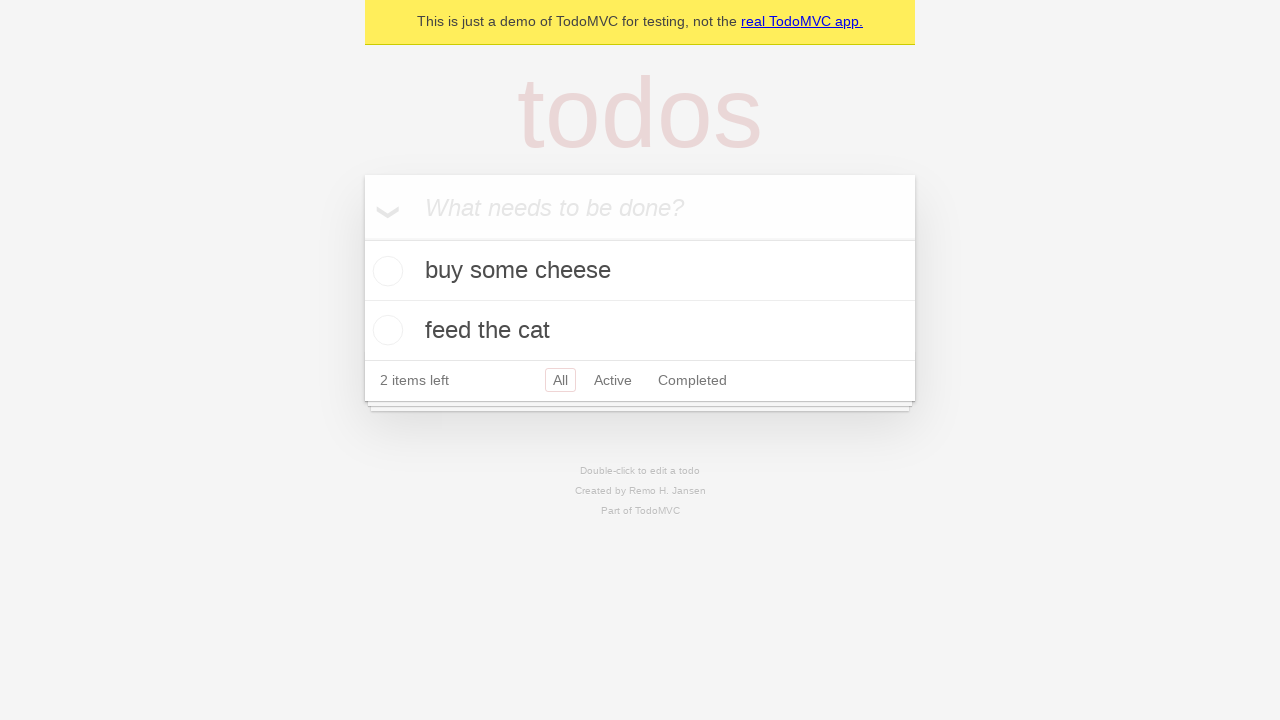

Filled todo input with 'book a doctors appointment' on internal:attr=[placeholder="What needs to be done?"i]
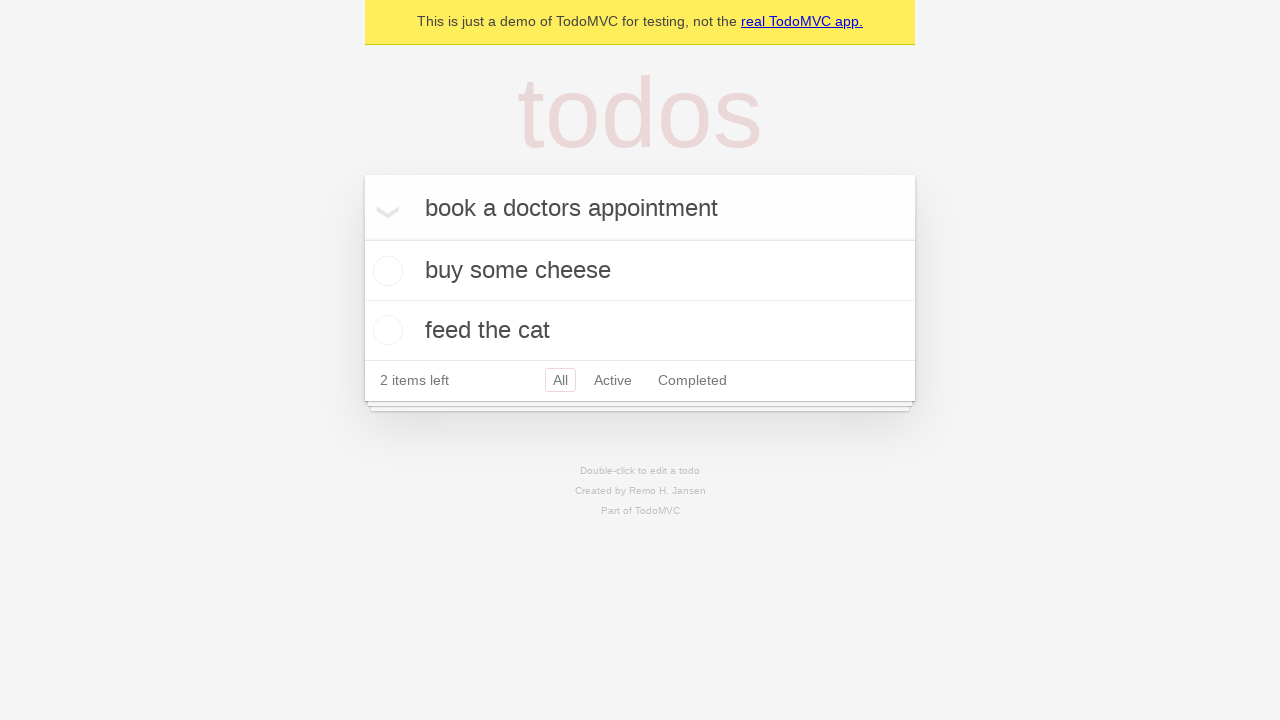

Pressed Enter to create todo 'book a doctors appointment' on internal:attr=[placeholder="What needs to be done?"i]
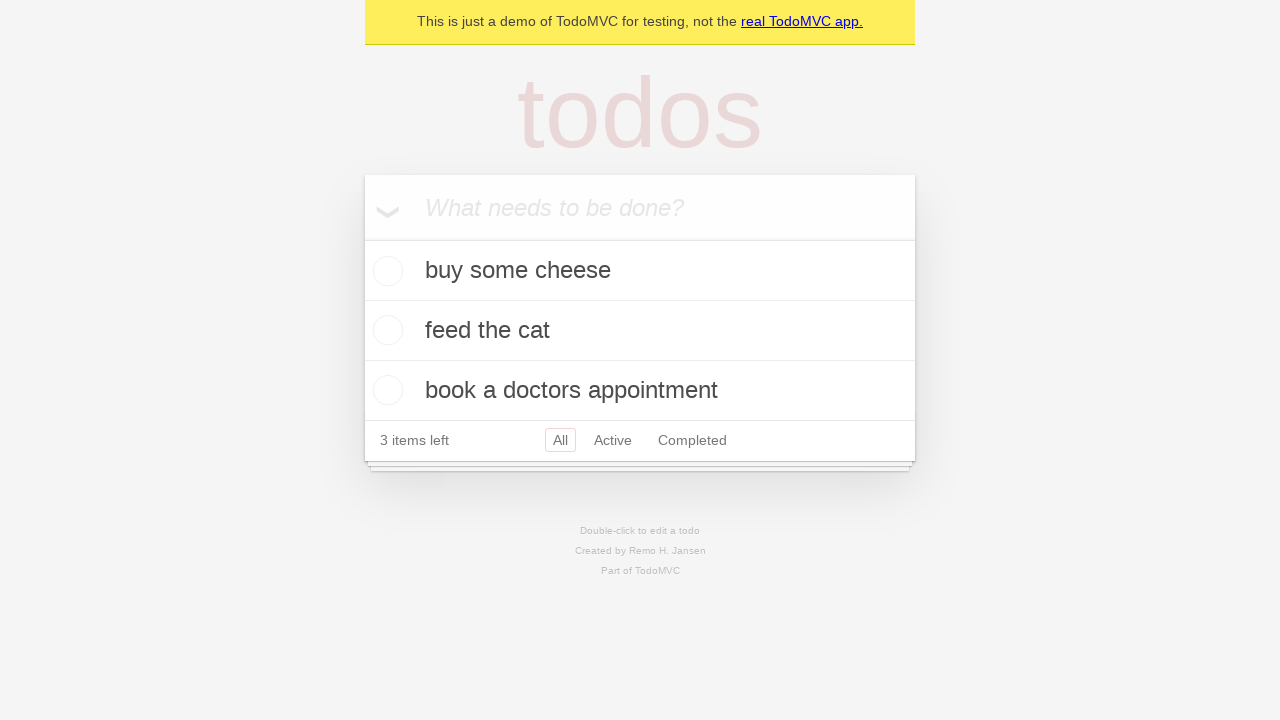

Clicked Active filter link at (613, 440) on internal:role=link[name="Active"i]
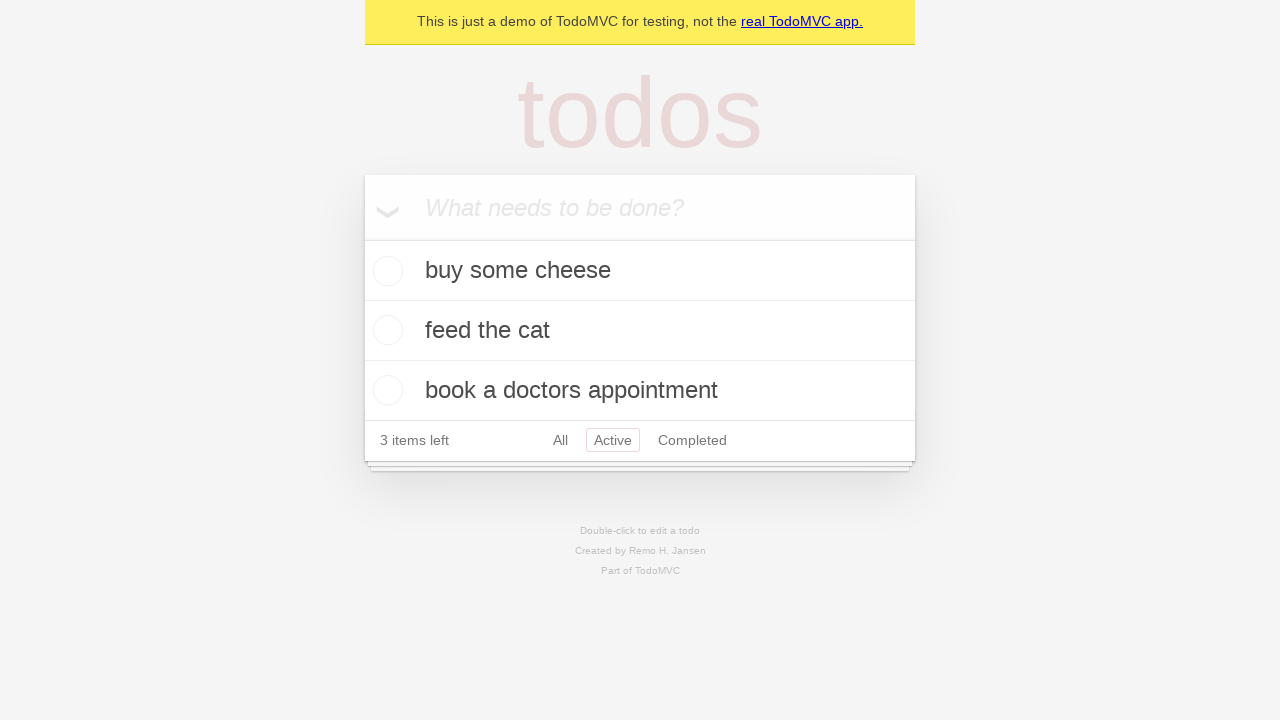

Clicked Completed filter link at (692, 440) on internal:role=link[name="Completed"i]
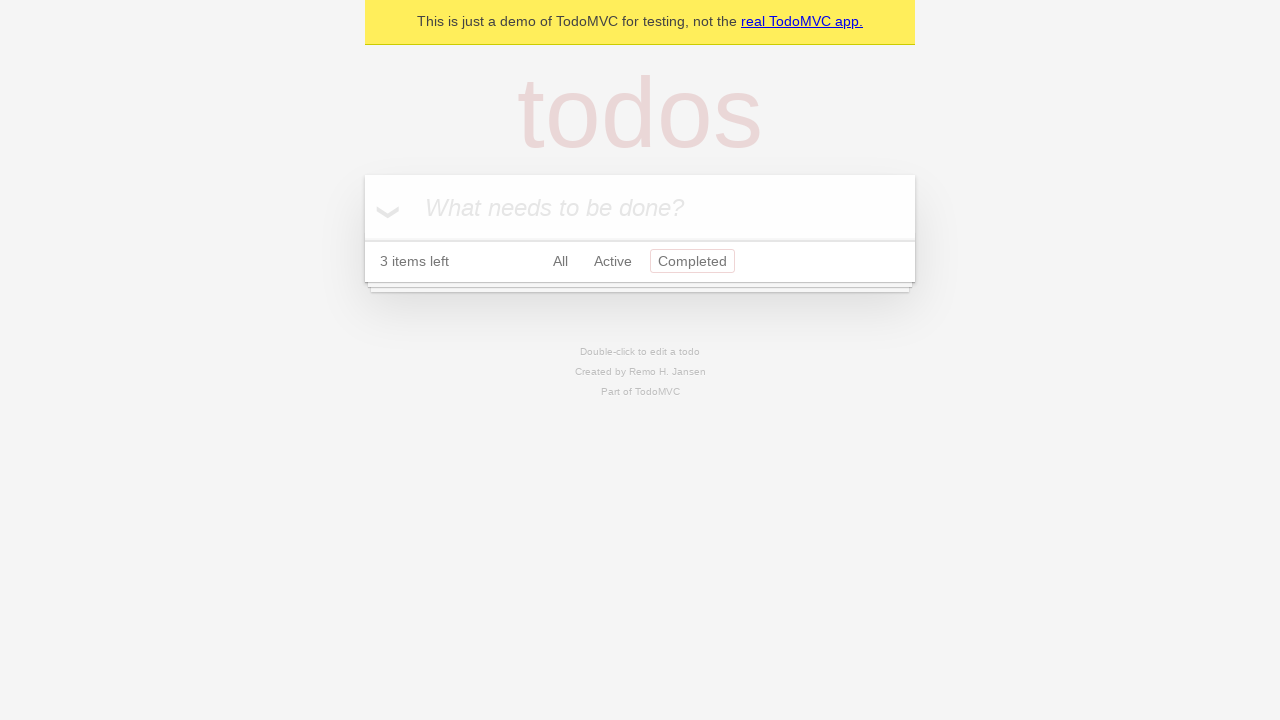

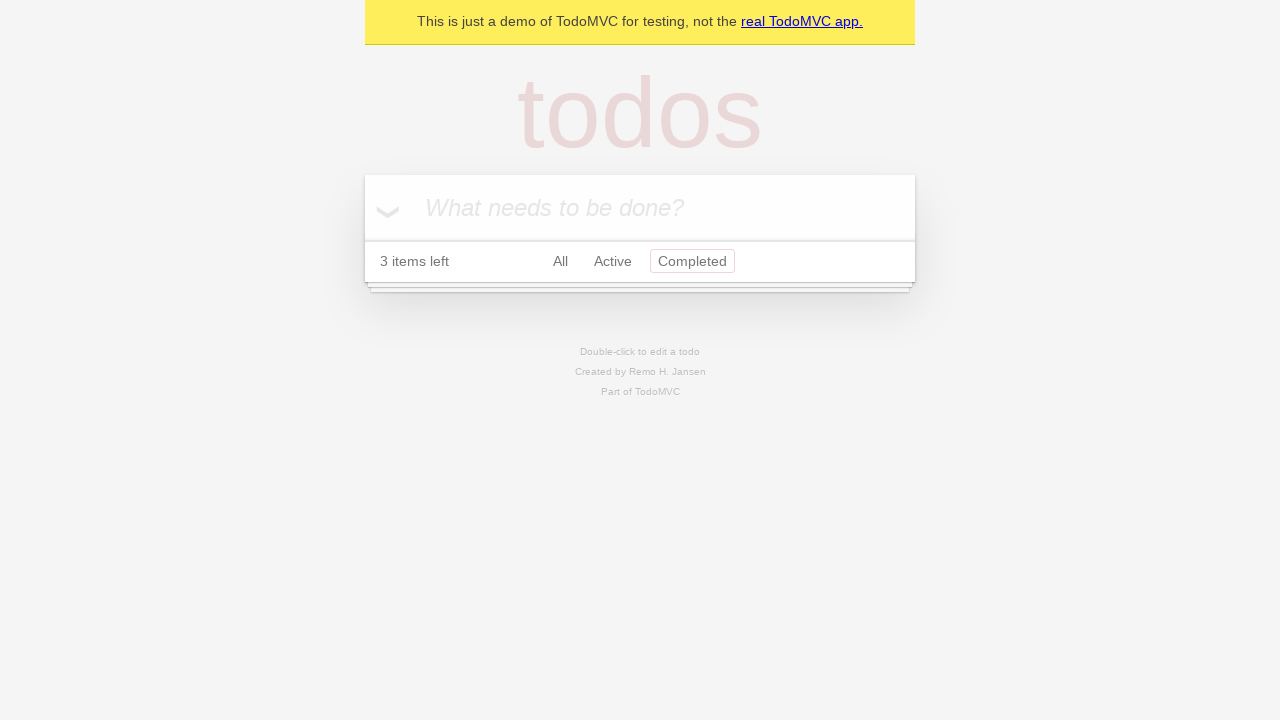